Tests filtering to display only active (non-completed) items

Starting URL: https://demo.playwright.dev/todomvc

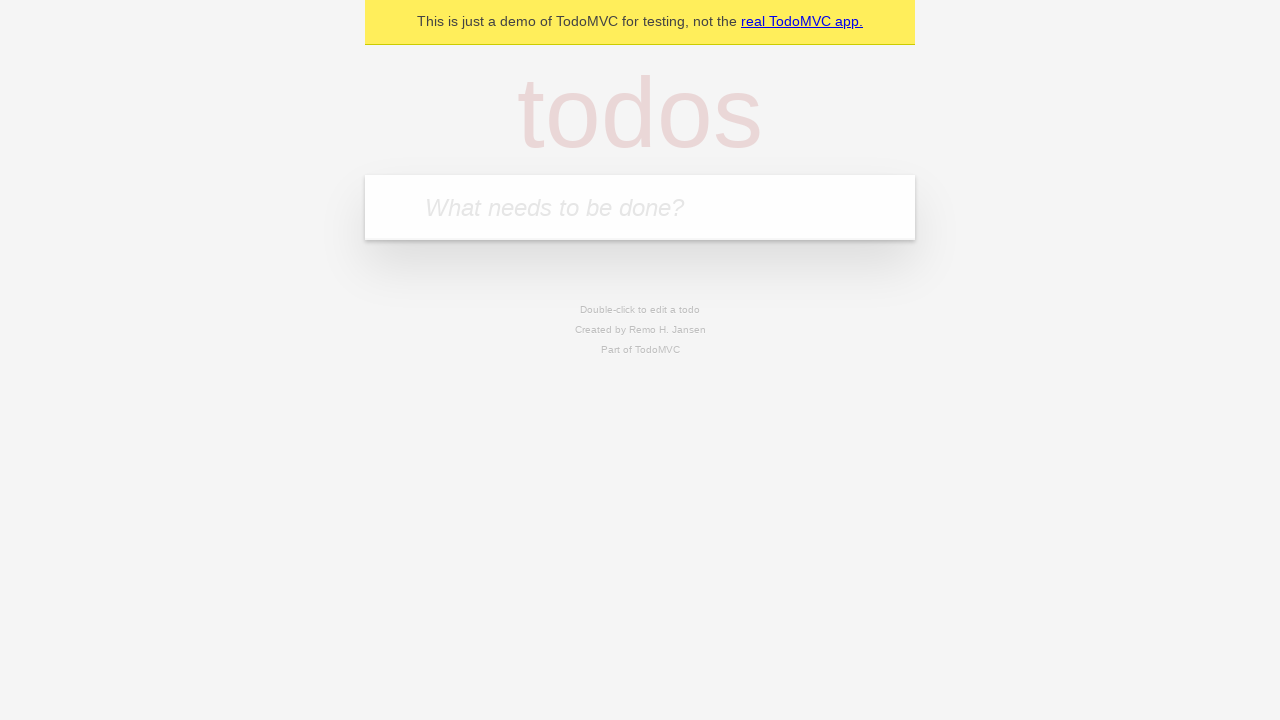

Filled todo input with 'buy some cheese' on internal:attr=[placeholder="What needs to be done?"i]
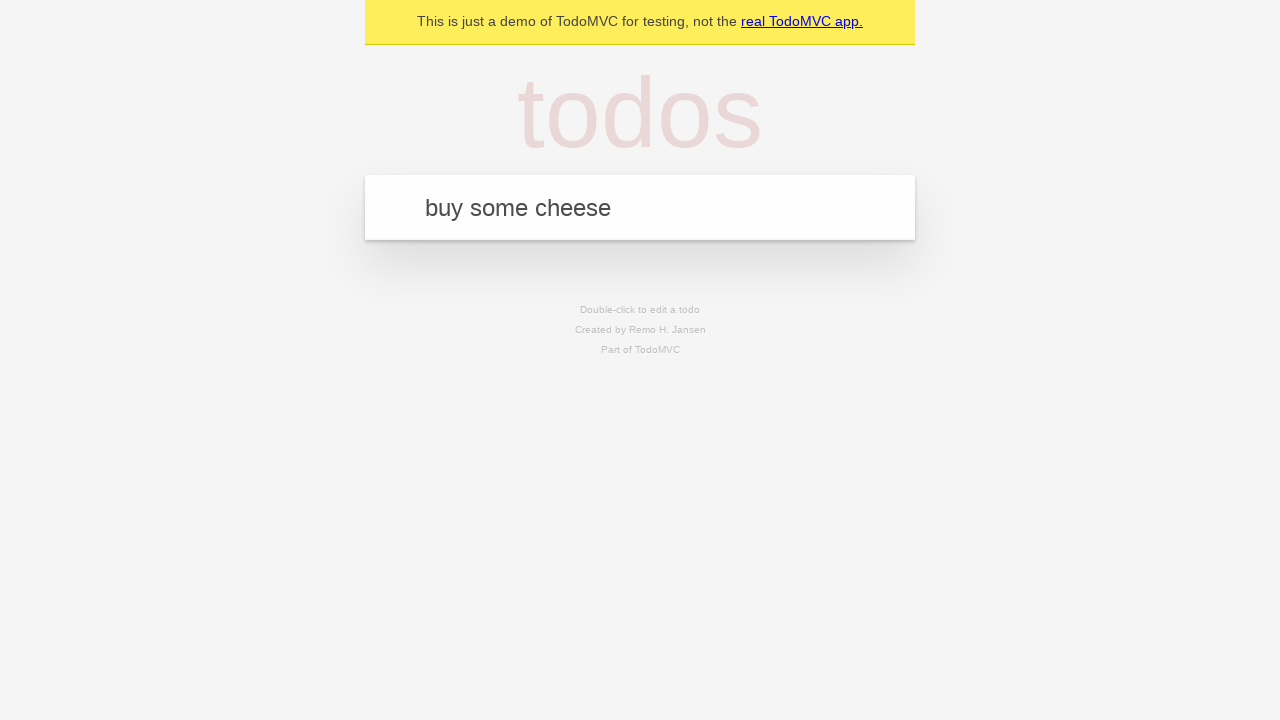

Pressed Enter to create todo 'buy some cheese' on internal:attr=[placeholder="What needs to be done?"i]
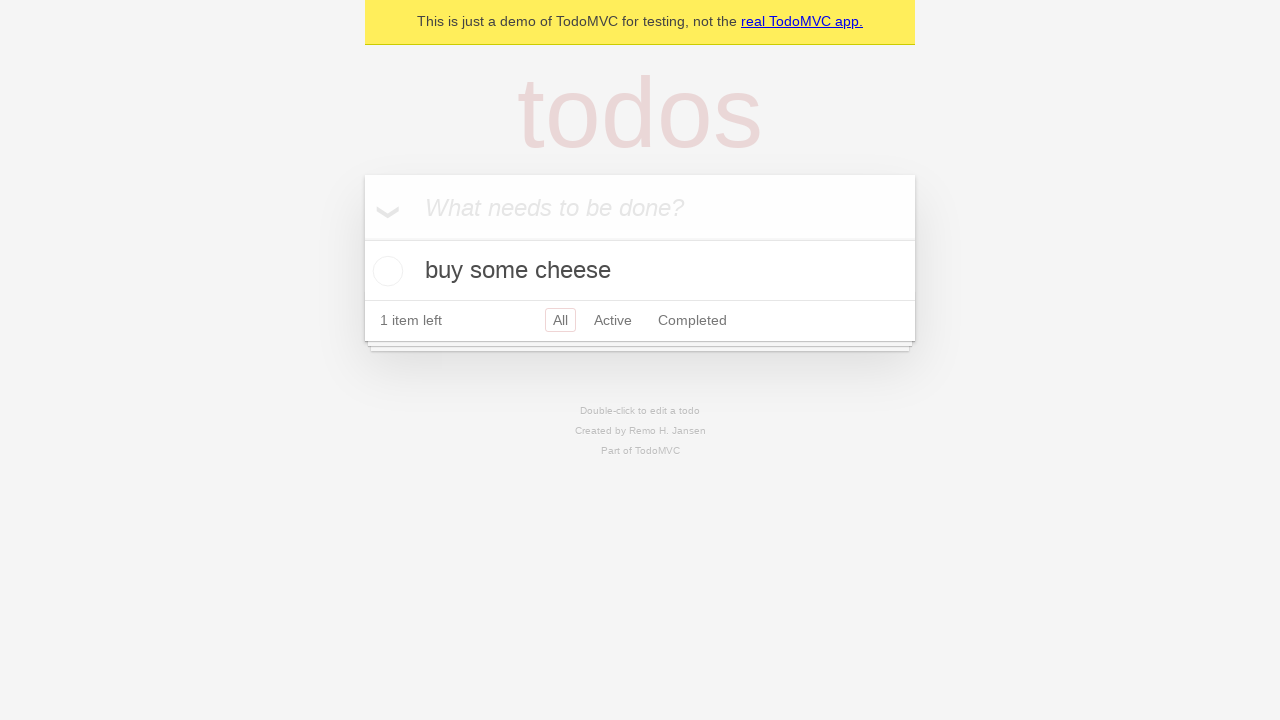

Filled todo input with 'feed the cat' on internal:attr=[placeholder="What needs to be done?"i]
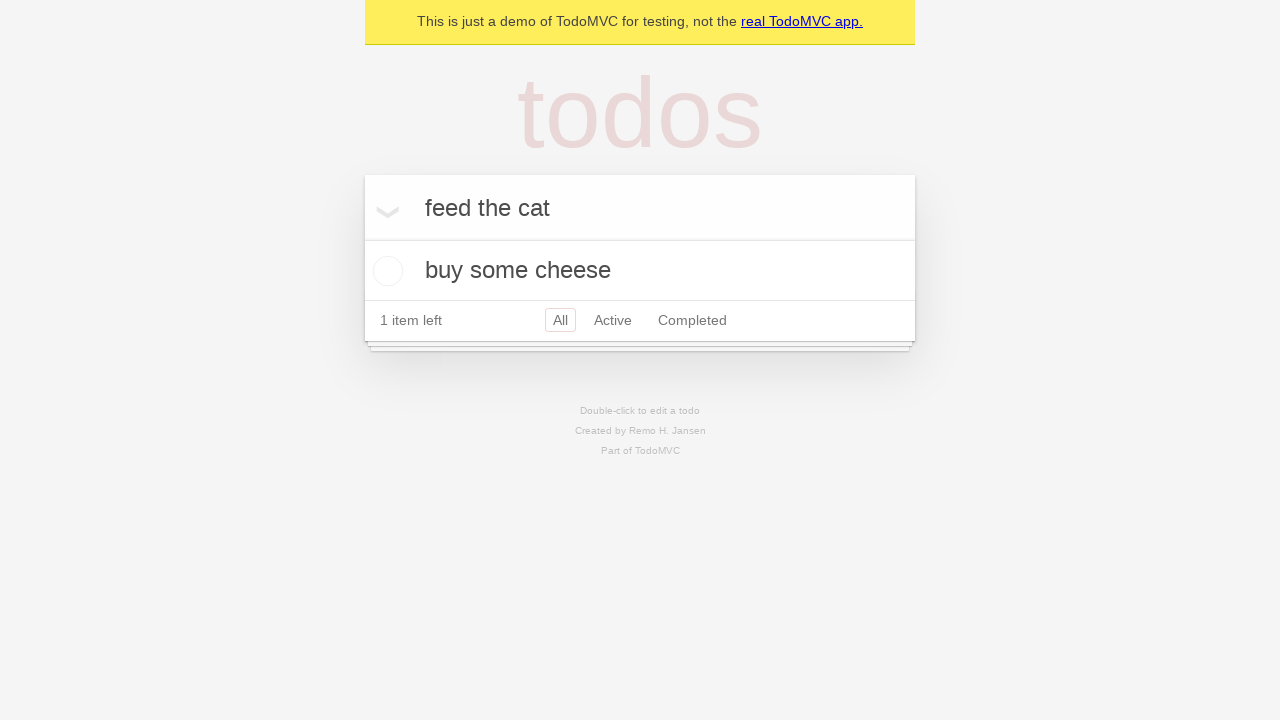

Pressed Enter to create todo 'feed the cat' on internal:attr=[placeholder="What needs to be done?"i]
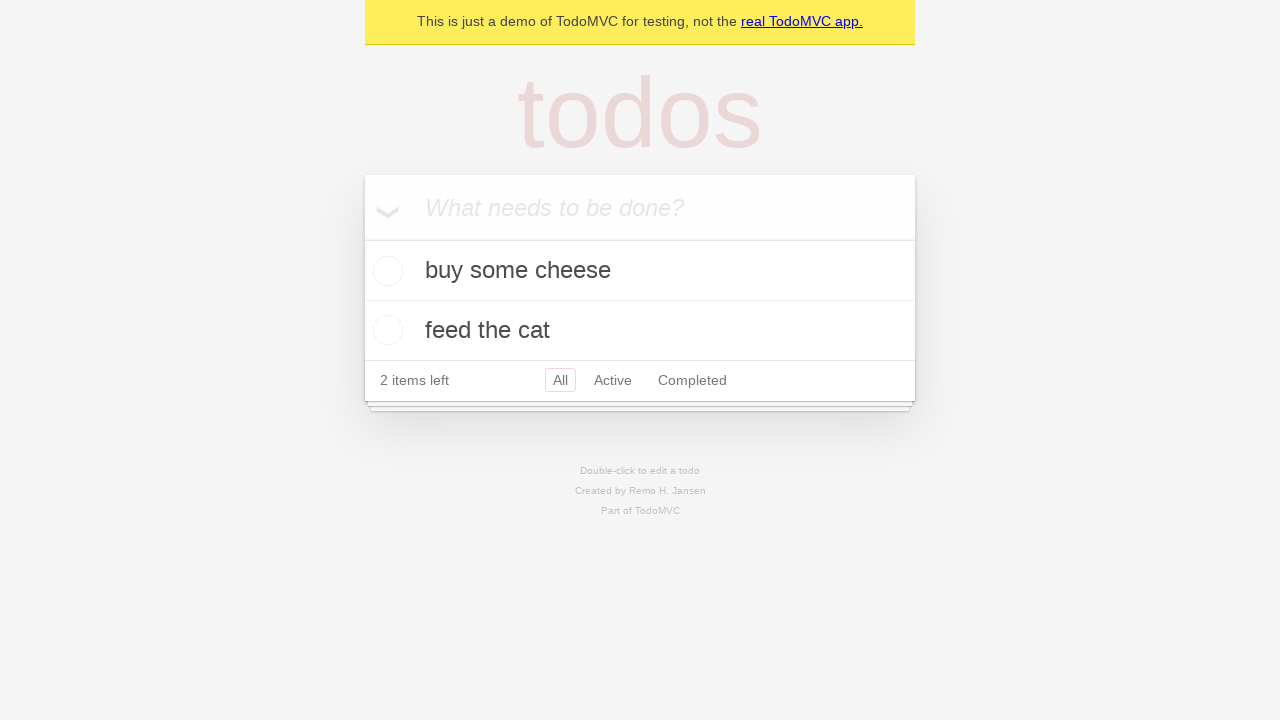

Filled todo input with 'book a doctors appointment' on internal:attr=[placeholder="What needs to be done?"i]
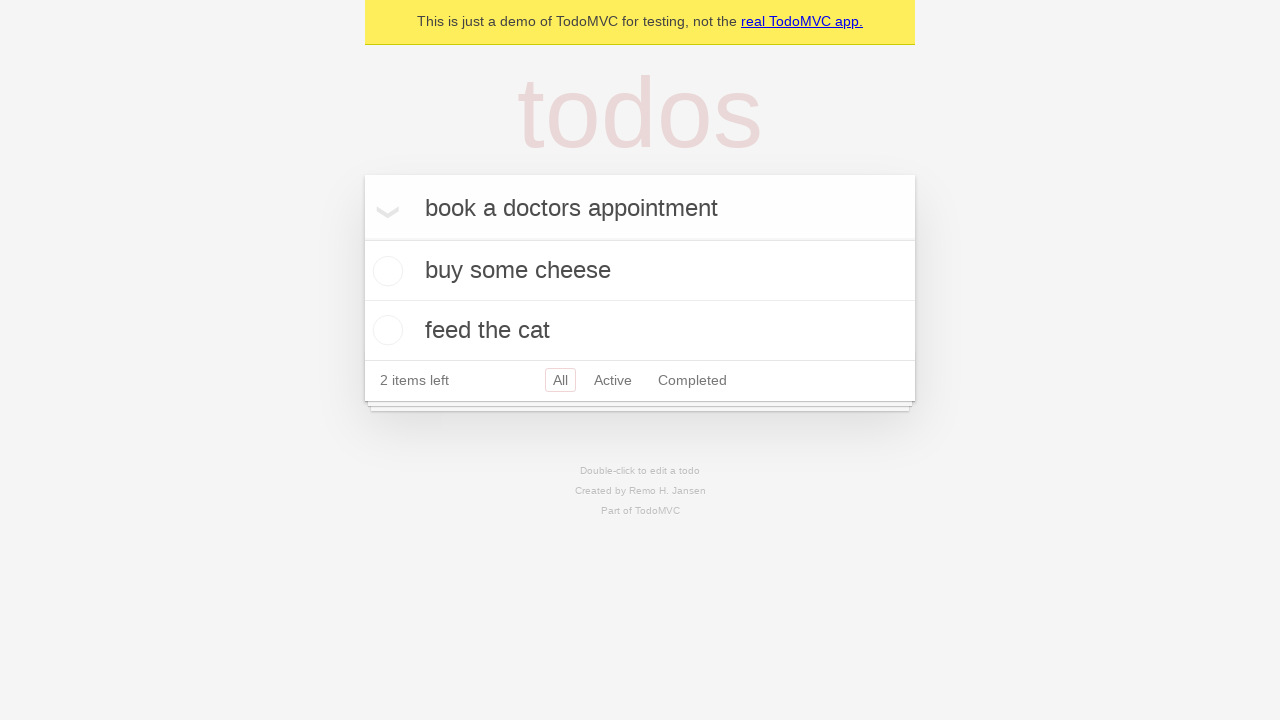

Pressed Enter to create todo 'book a doctors appointment' on internal:attr=[placeholder="What needs to be done?"i]
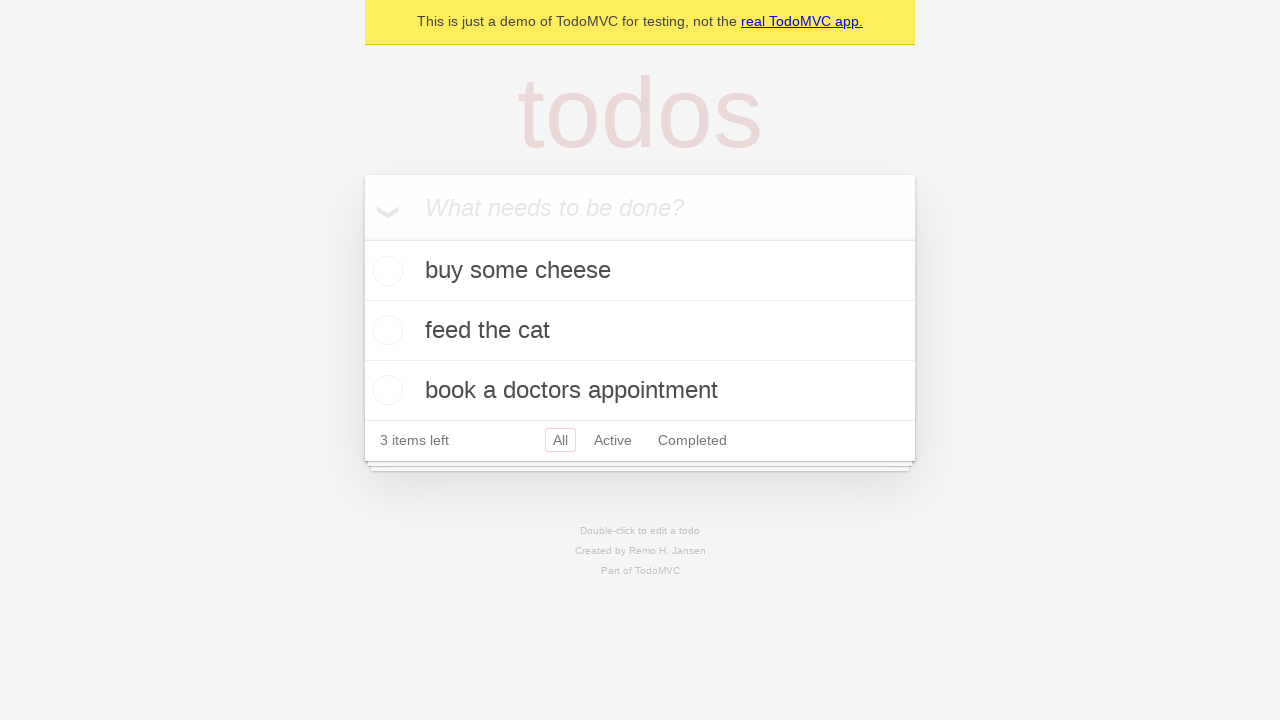

Checked the second todo item to mark it as completed at (385, 330) on internal:testid=[data-testid="todo-item"s] >> nth=1 >> internal:role=checkbox
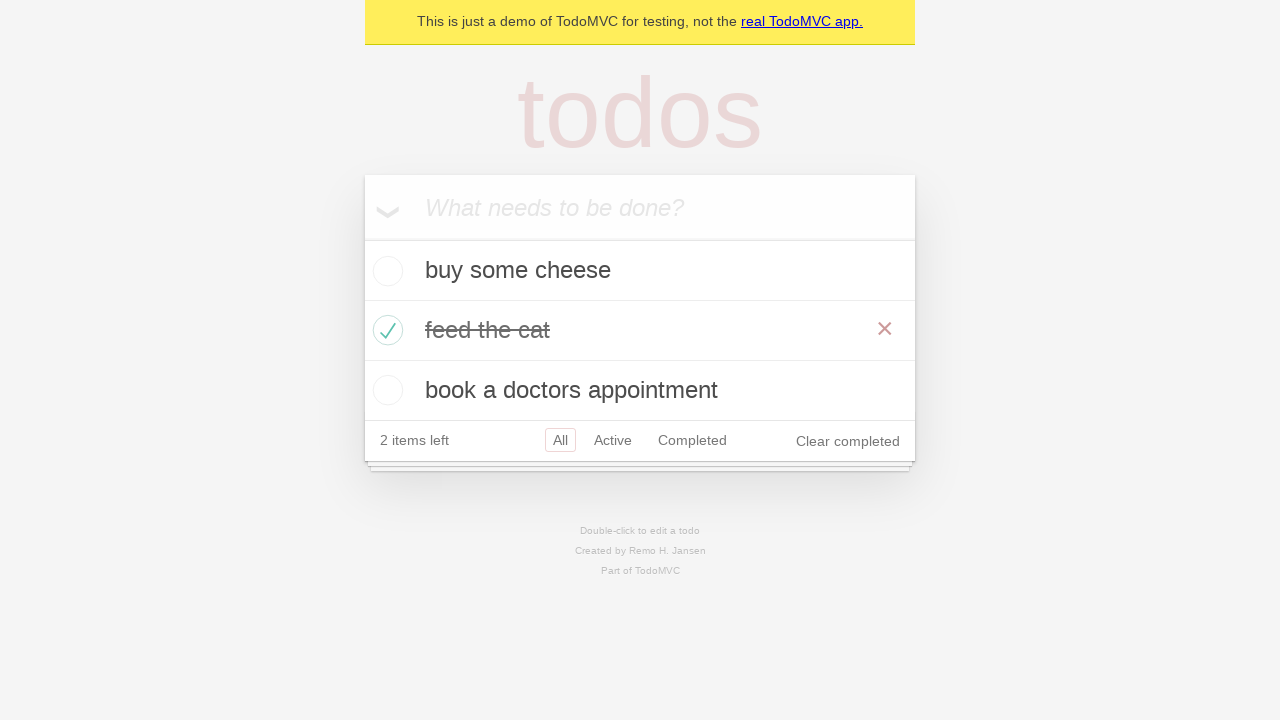

Clicked 'Active' filter to display only non-completed items at (613, 440) on internal:role=link[name="Active"i]
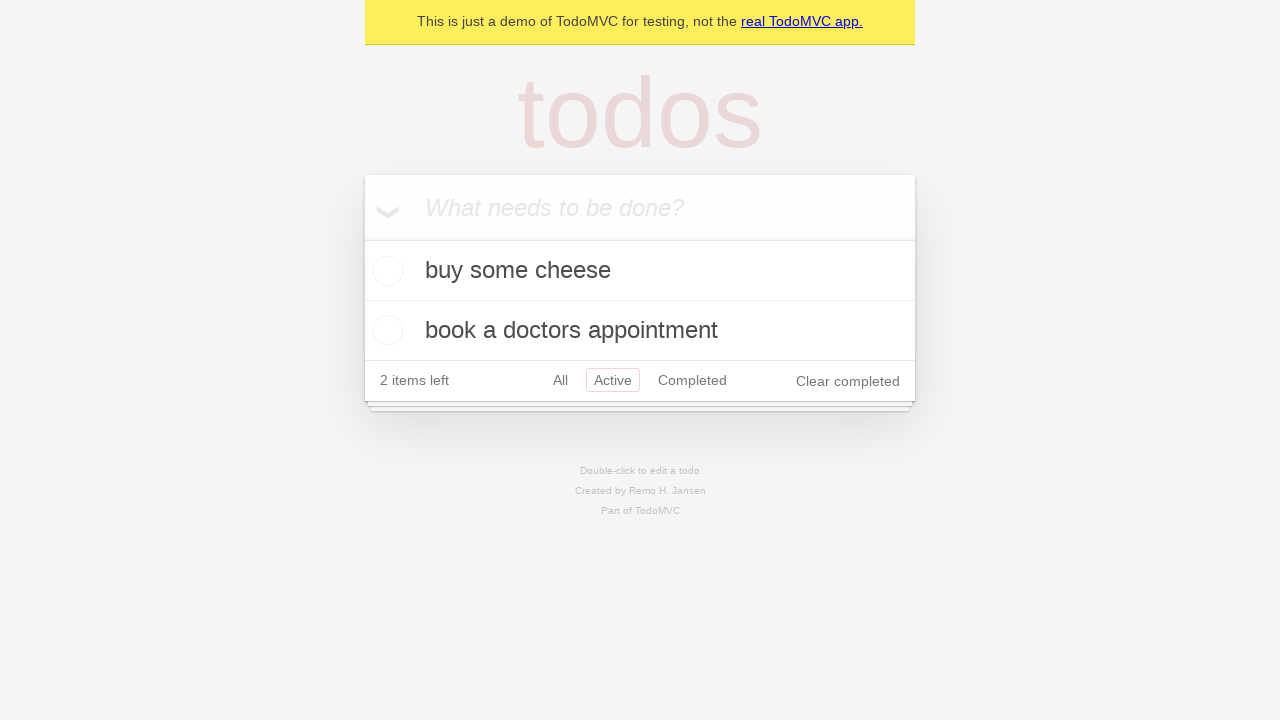

Verified that active todo items are displayed
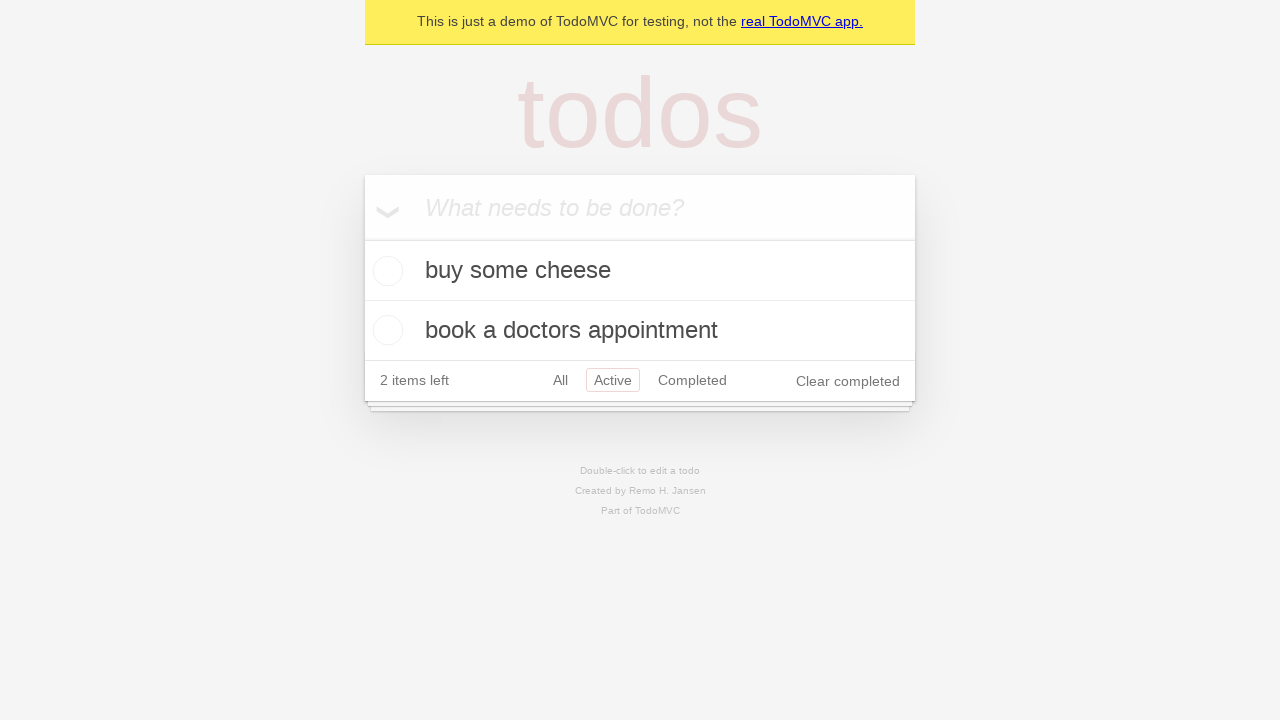

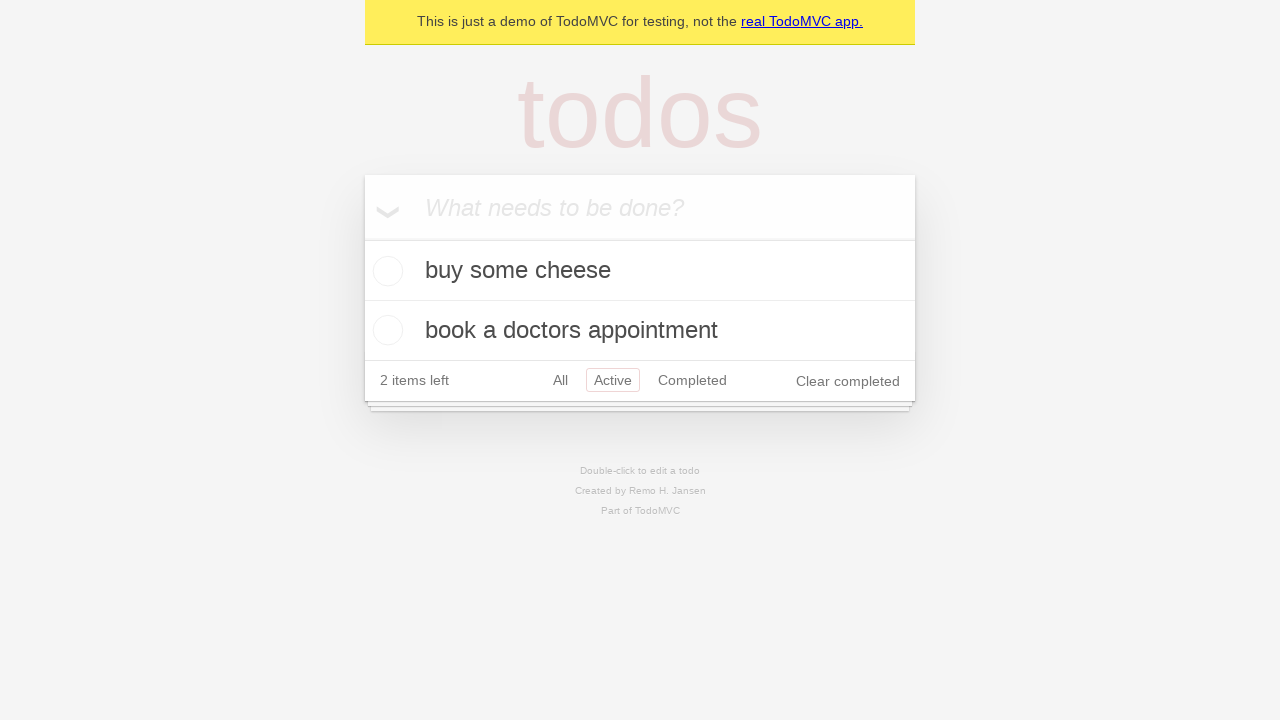